Tests JavaScript alert handling by interacting with confirm and prompt dialogs on a test page

Starting URL: https://testpages.herokuapp.com/styled/alerts/alert-test.html

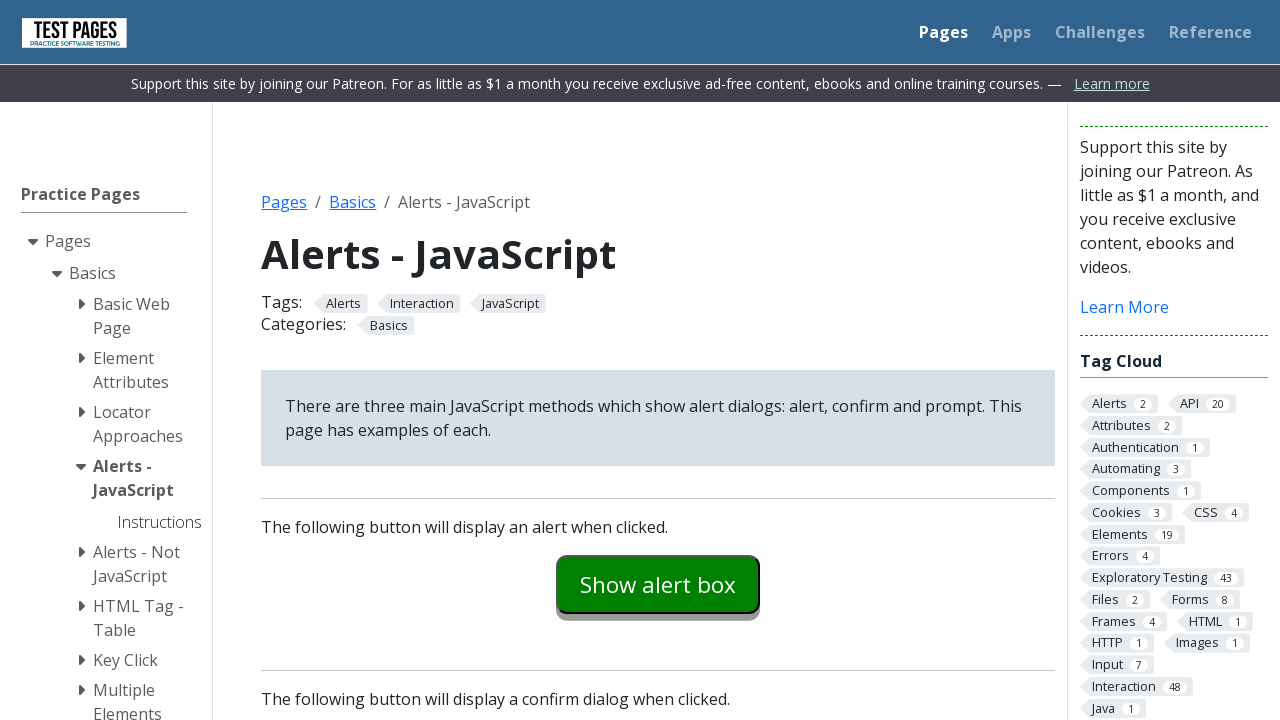

Clicked confirm button at (658, 360) on #confirmexample
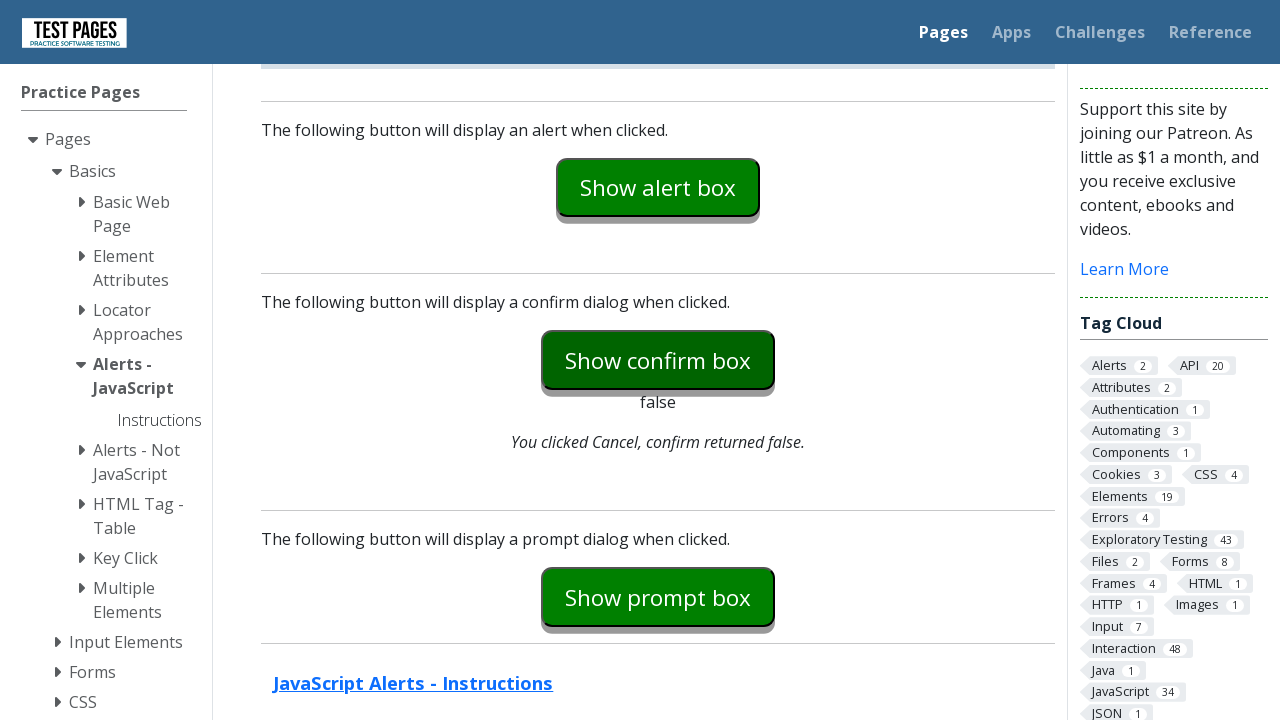

Set up dialog handler to dismiss confirm dialog
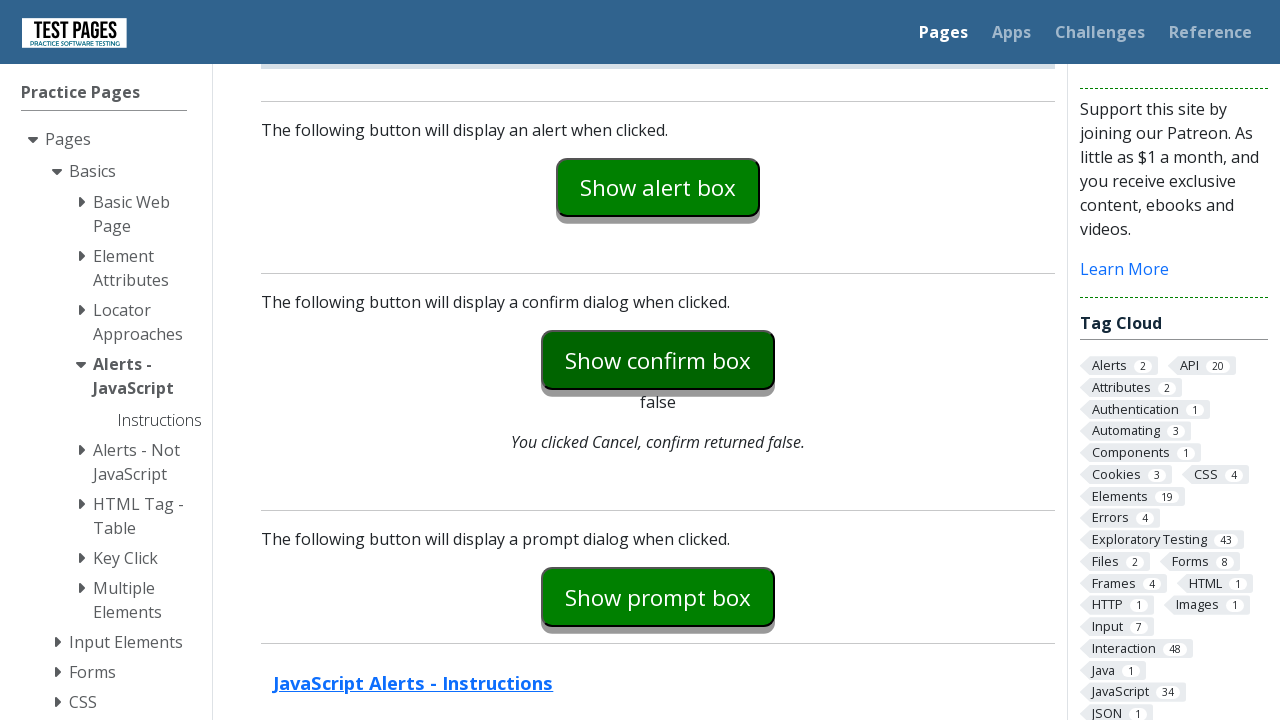

Clicked prompt button at (658, 597) on #promptexample
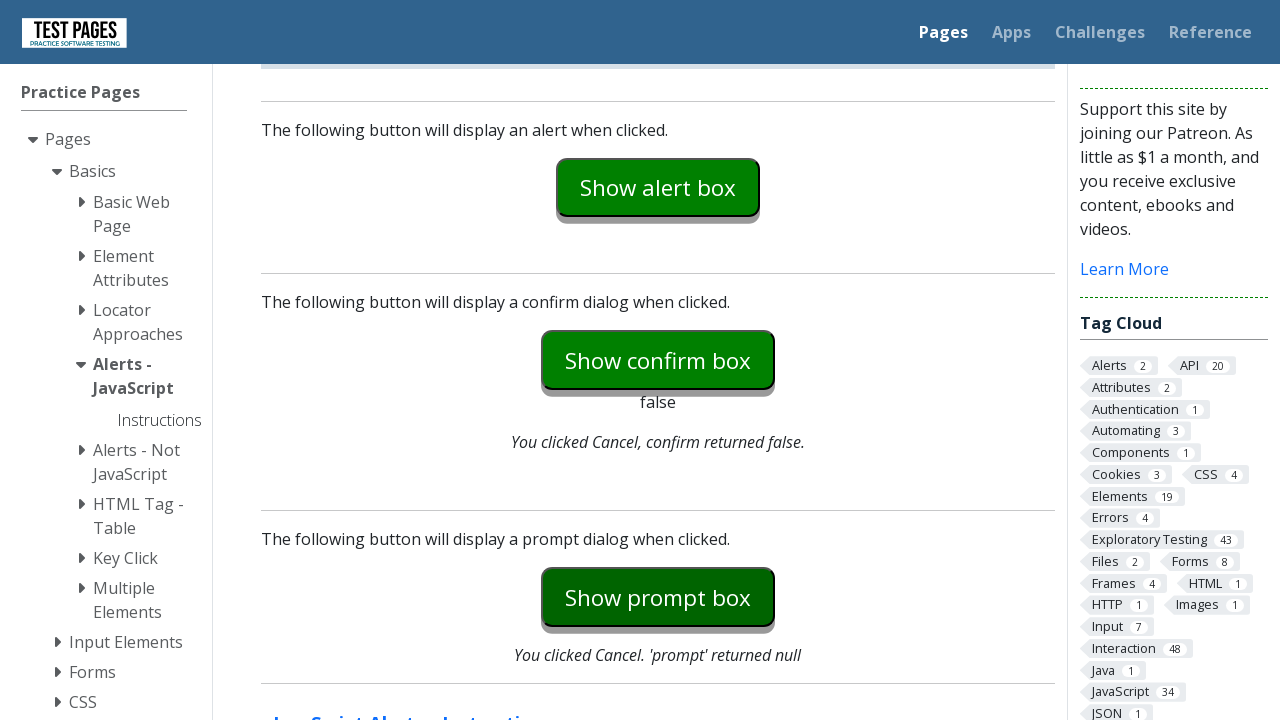

Set up dialog handler to accept prompt with text 'Preenchendo o prompt'
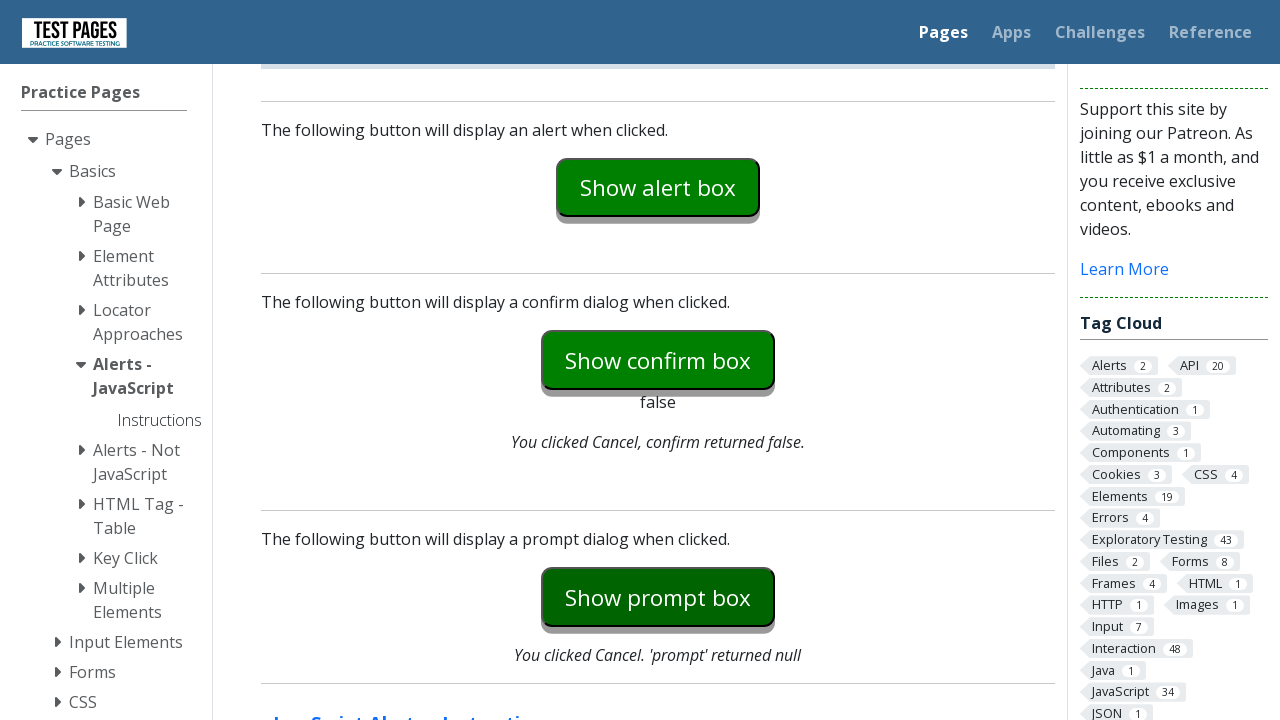

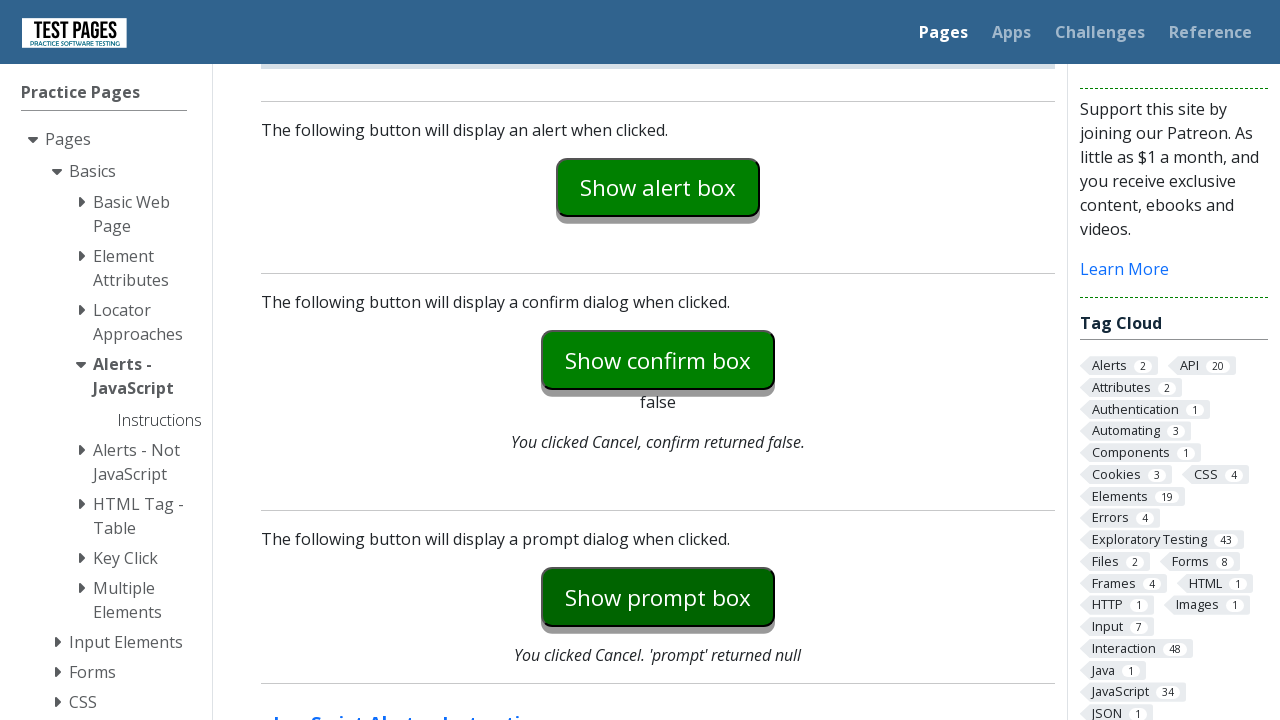